Tests autosuggest dropdown functionality by typing a partial country name and selecting a matching option from the suggestions

Starting URL: https://rahulshettyacademy.com/dropdownsPractise/

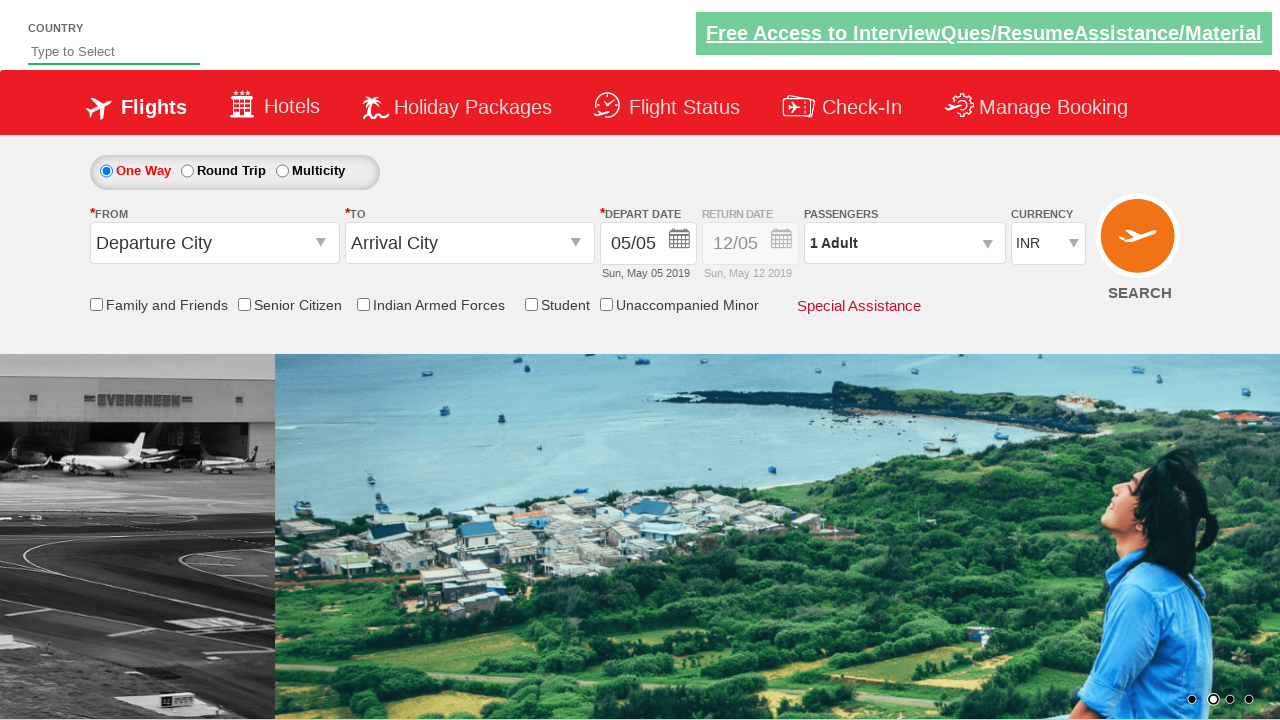

Filled autosuggest field with 'ind' to trigger country suggestions on #autosuggest
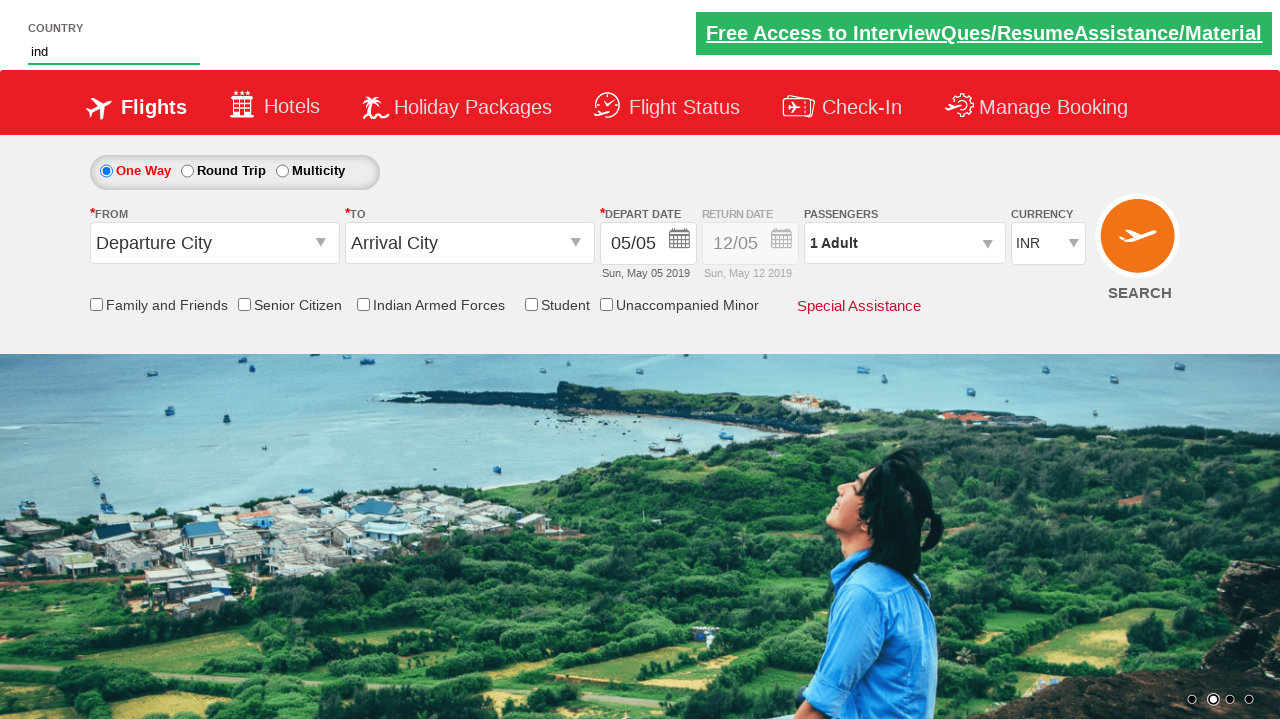

Autosuggest dropdown options appeared
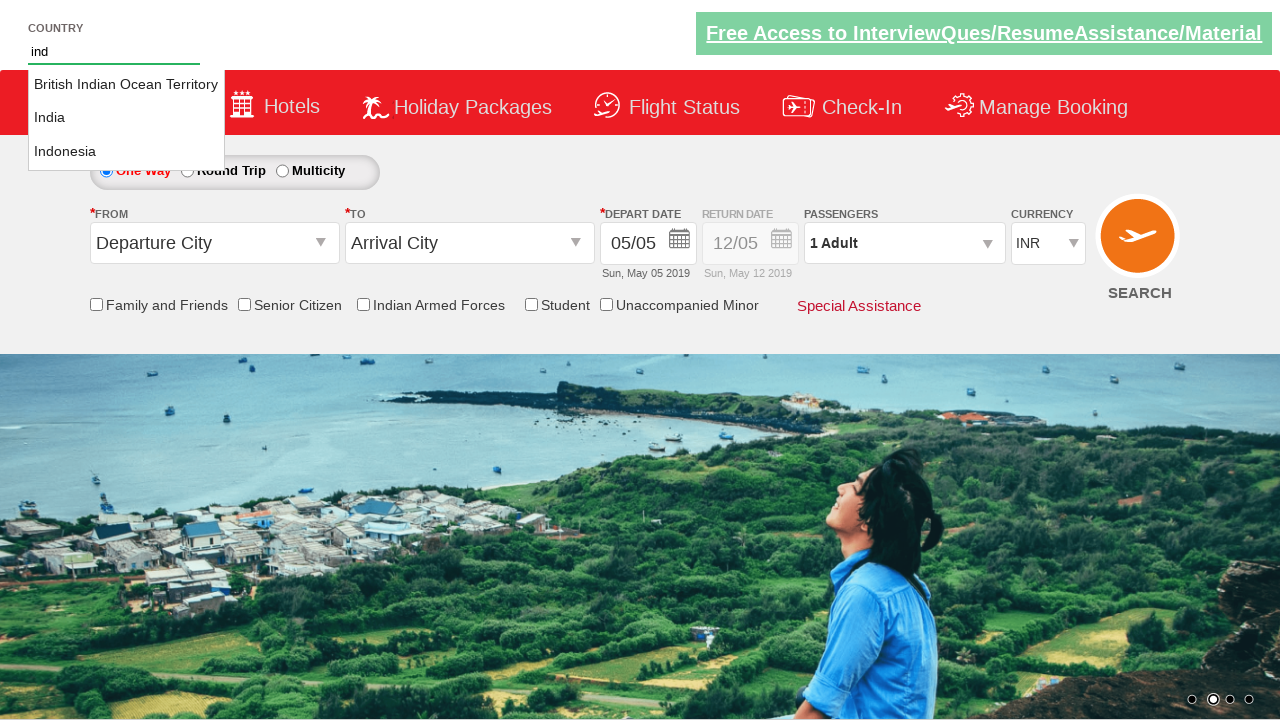

Located all autosuggest dropdown option elements
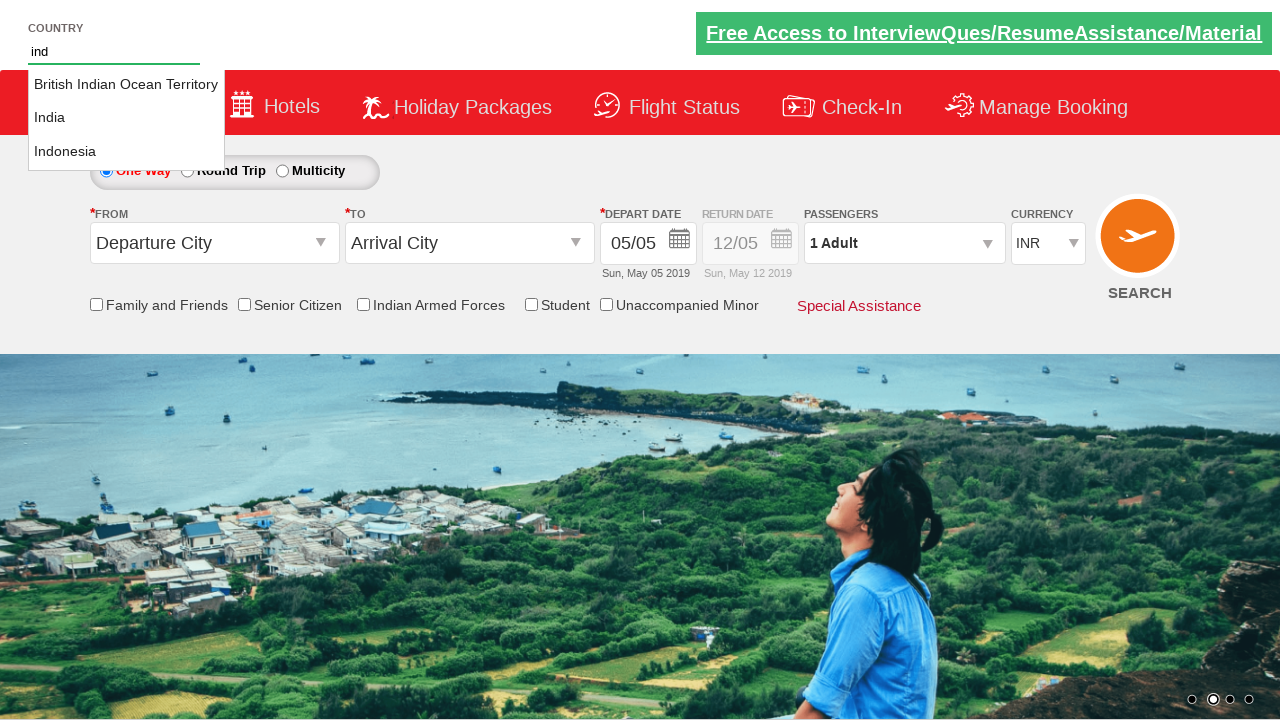

Found 3 suggestion options in dropdown
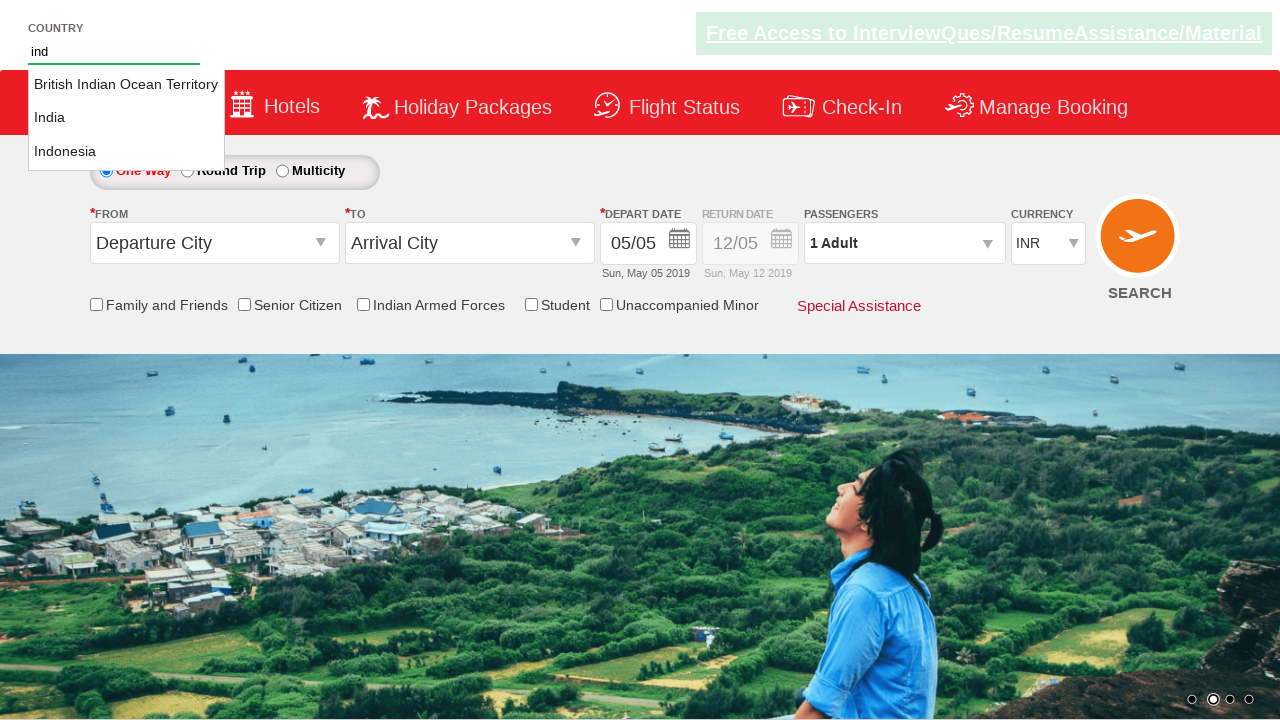

Selected 'India' from autosuggest dropdown at (126, 118) on li.ui-menu-item a >> nth=1
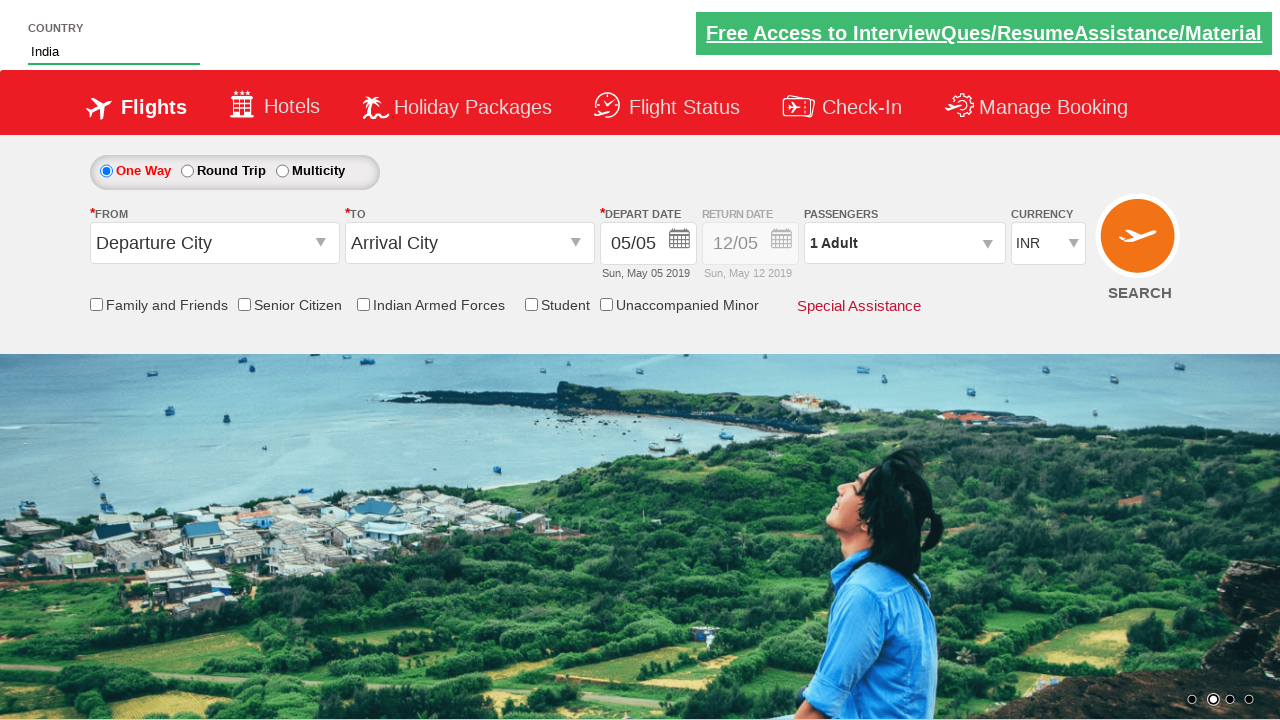

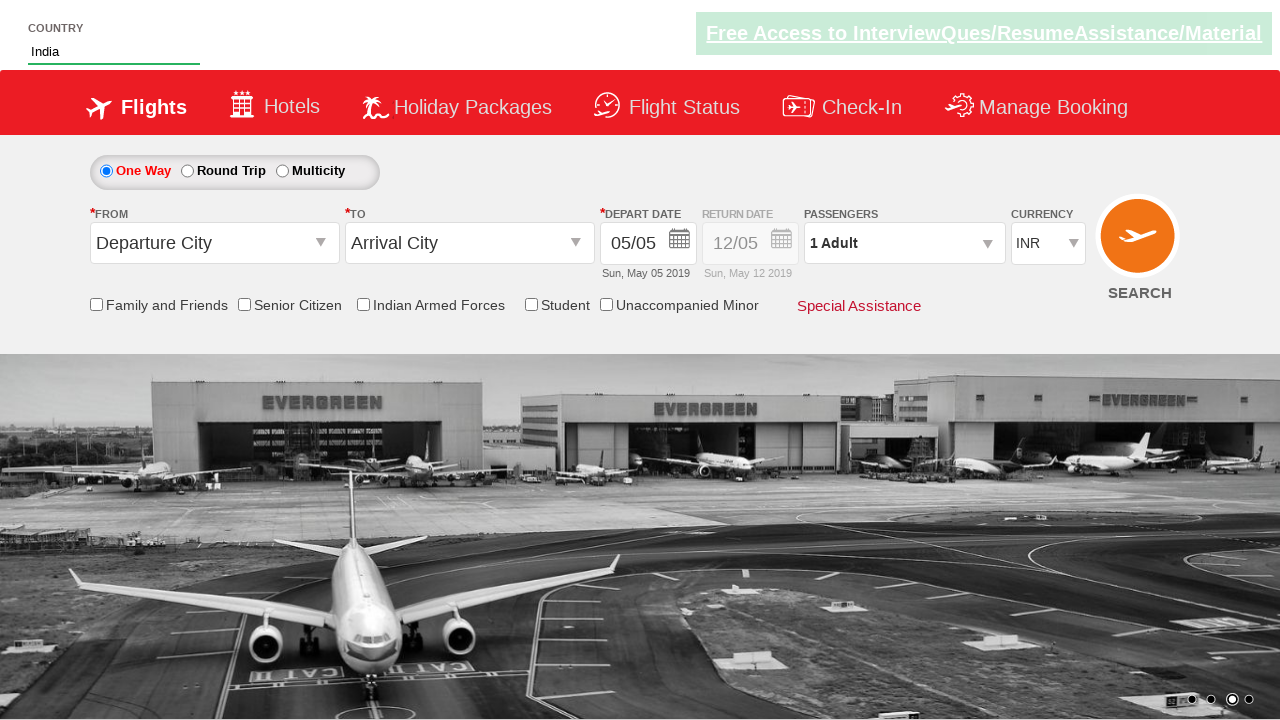